Tests the contact form functionality by opening the contact modal, filling in email, name, and message fields, then submitting the form

Starting URL: https://www.demoblaze.com/

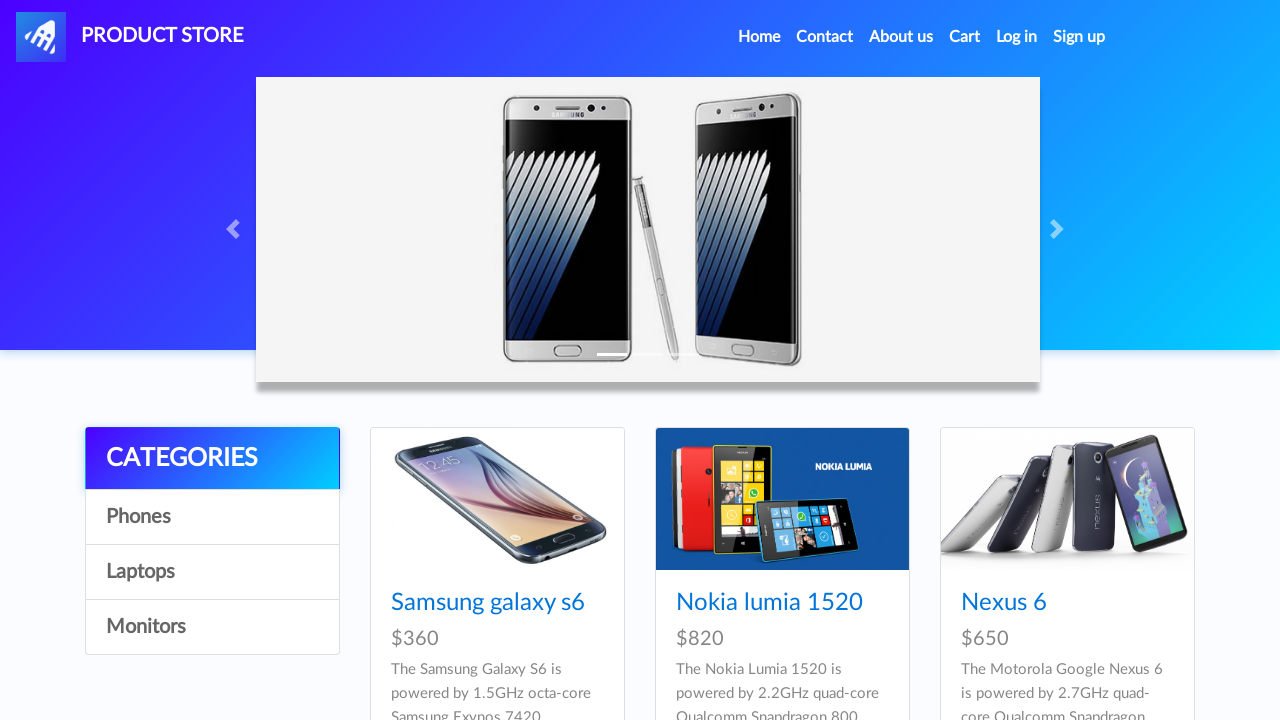

Clicked Contact link in navigation at (825, 37) on xpath=//div[@id='navbarExample']//ul//li[2]//a[@class='nav-link']
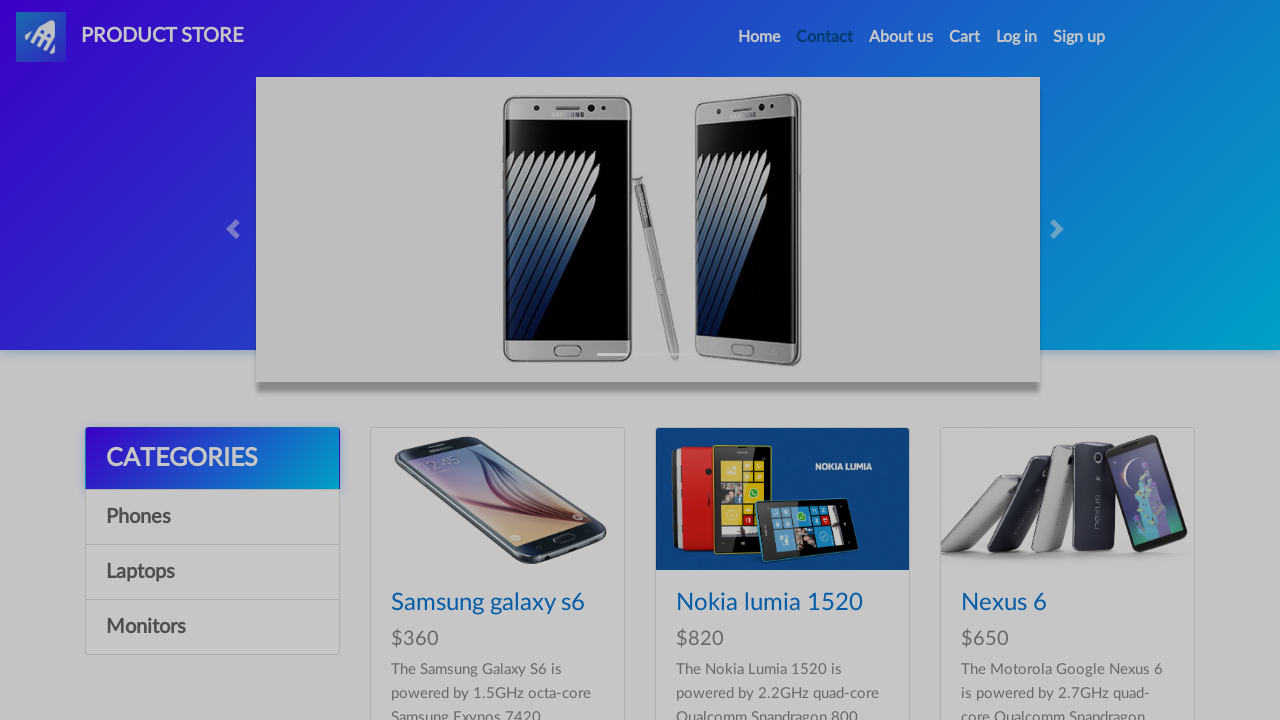

Contact modal appeared with email field visible
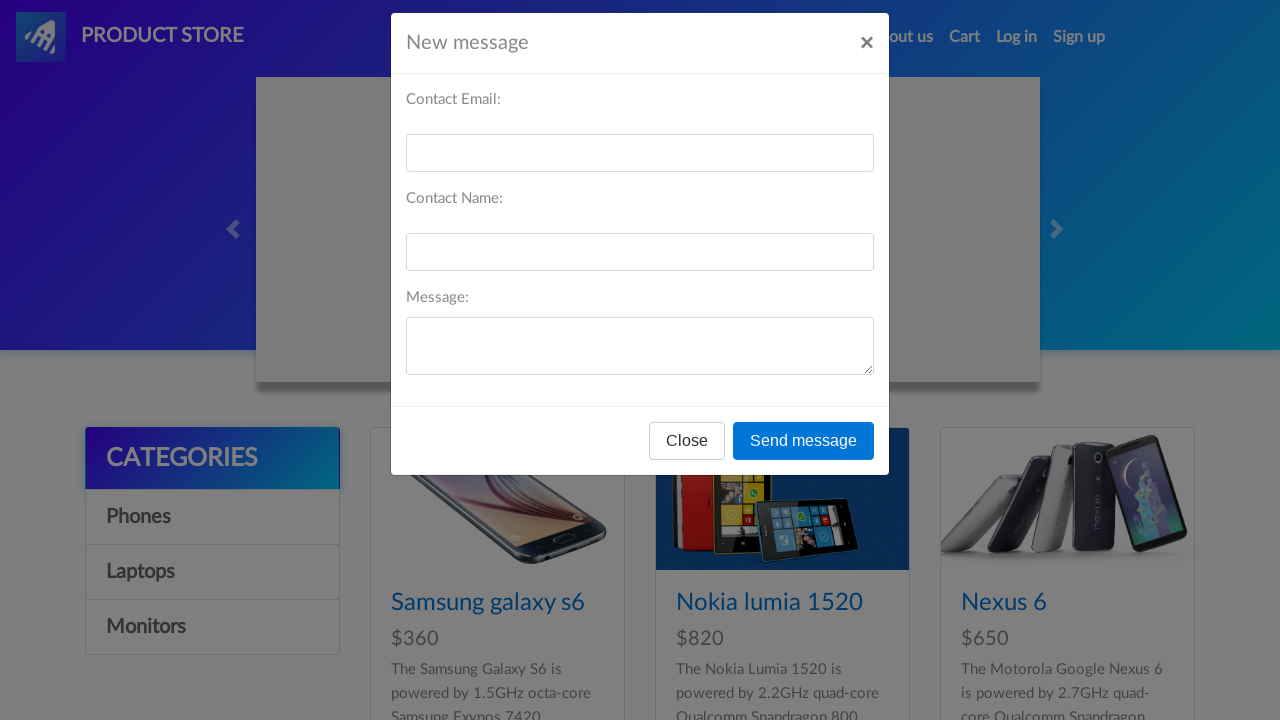

Filled email field with 'testuser847@example.com' on #recipient-email
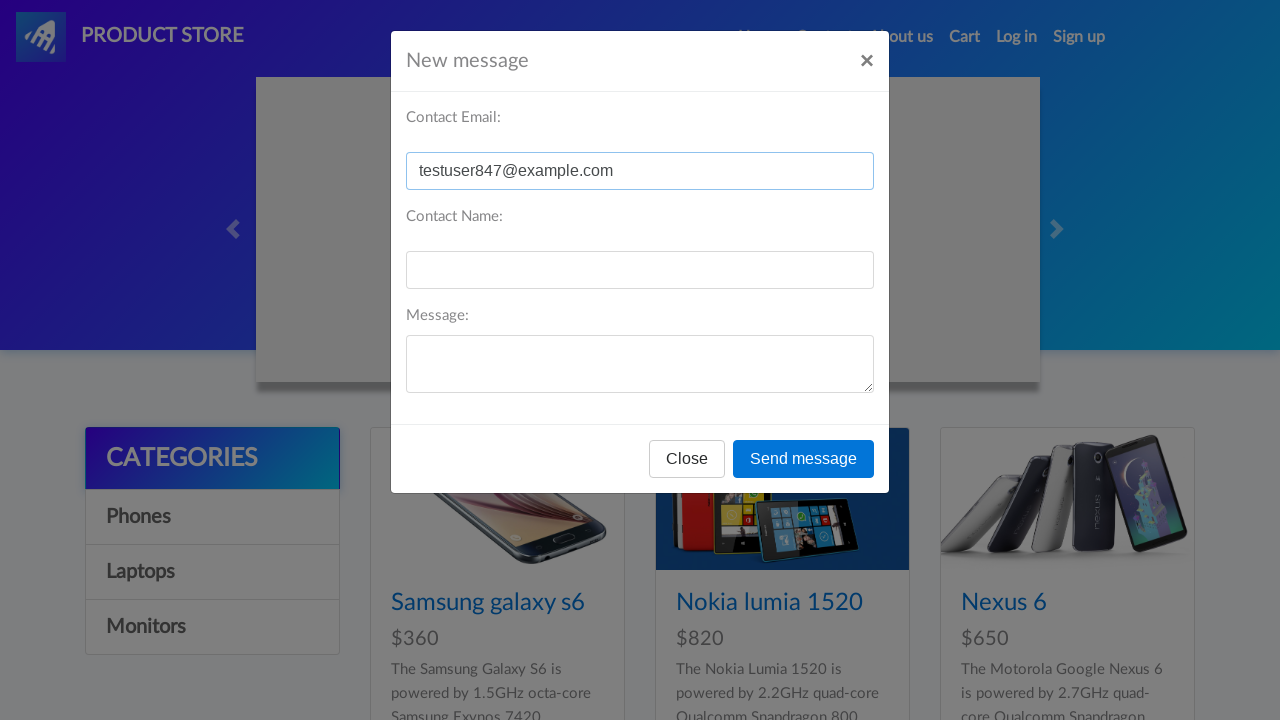

Filled name field with 'John Smith' on #recipient-name
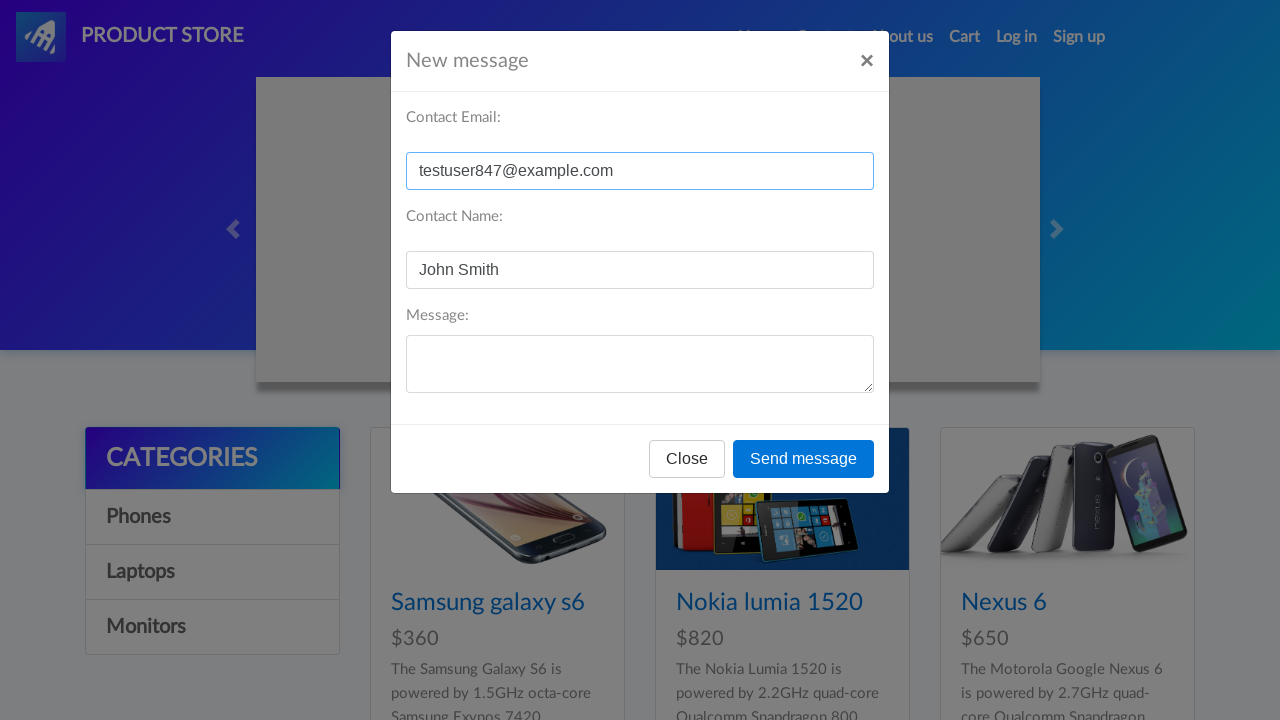

Filled message field with test message on #message-text
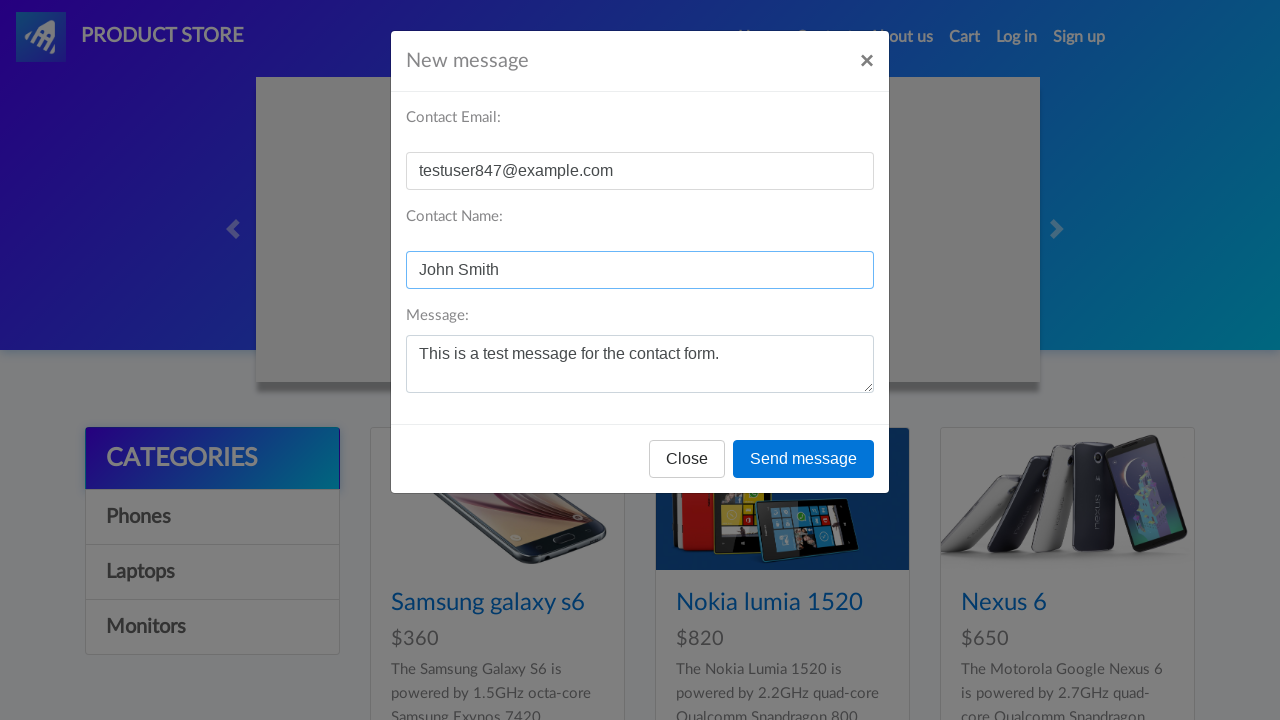

Send message button is visible
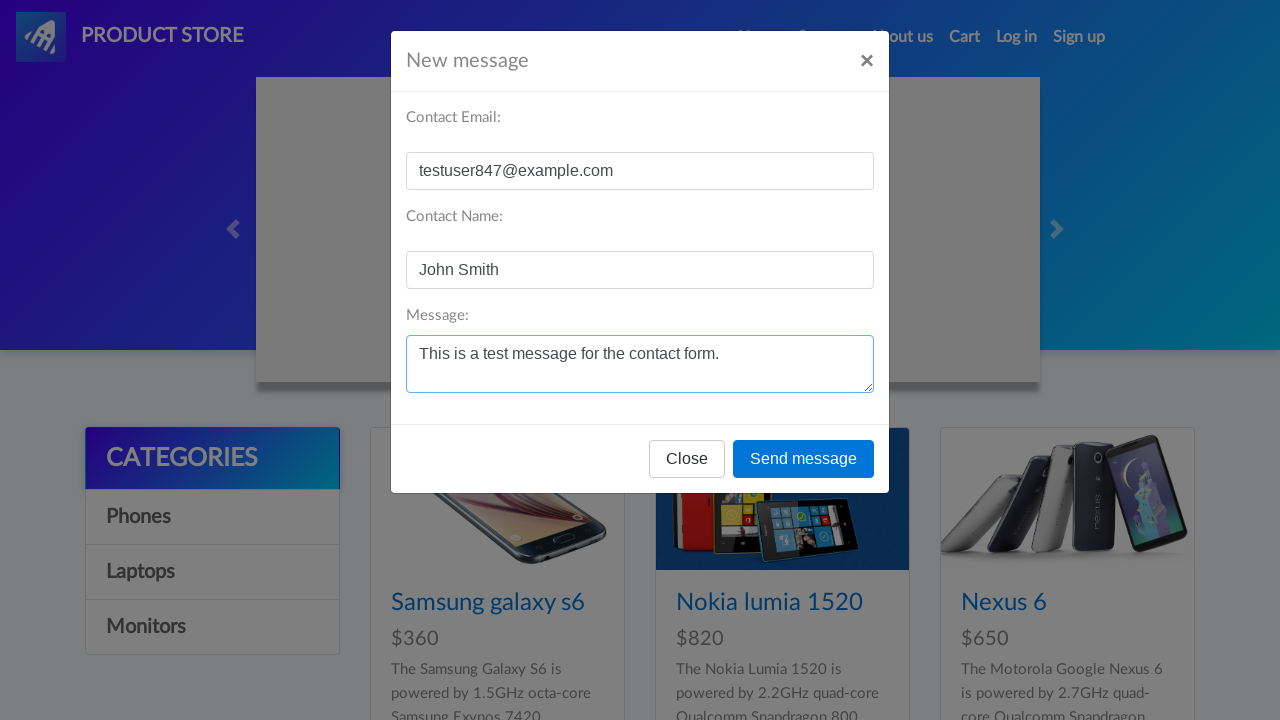

Clicked Send message button to submit the form at (804, 459) on xpath=//div[@id='exampleModal']//div//div//div[@class='modal-footer']//button[2]
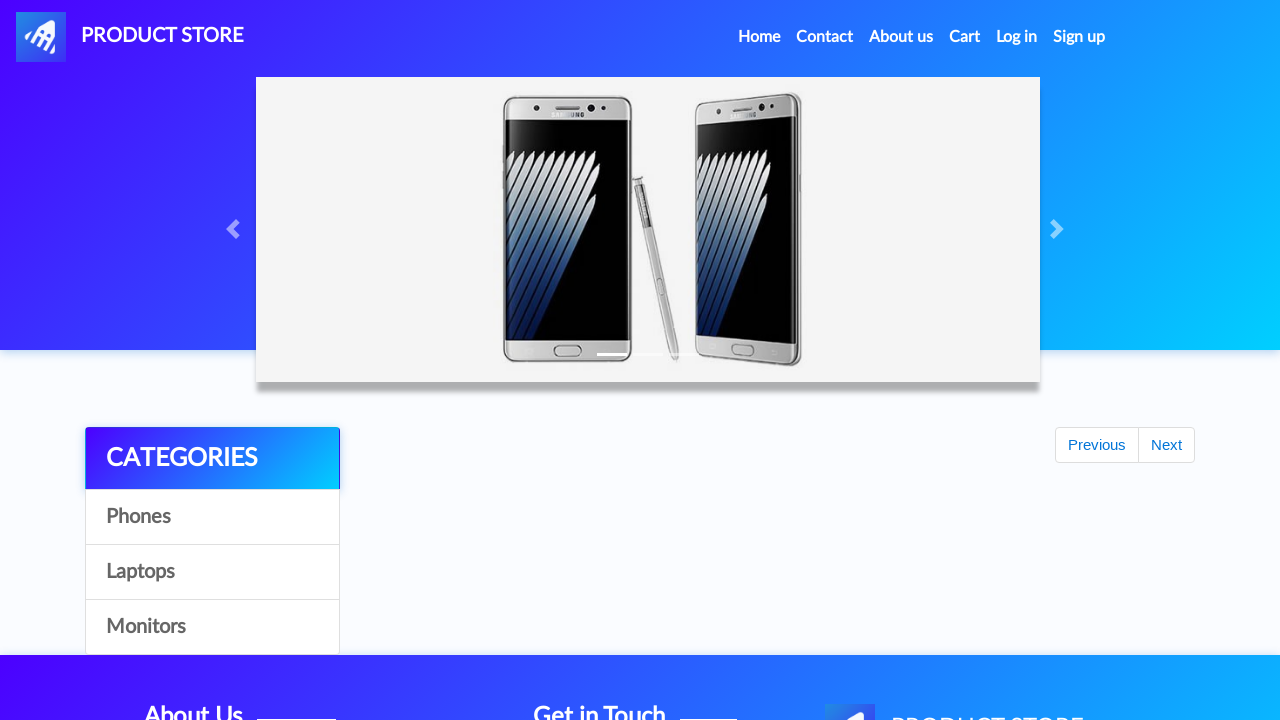

Set up dialog handler to accept alerts
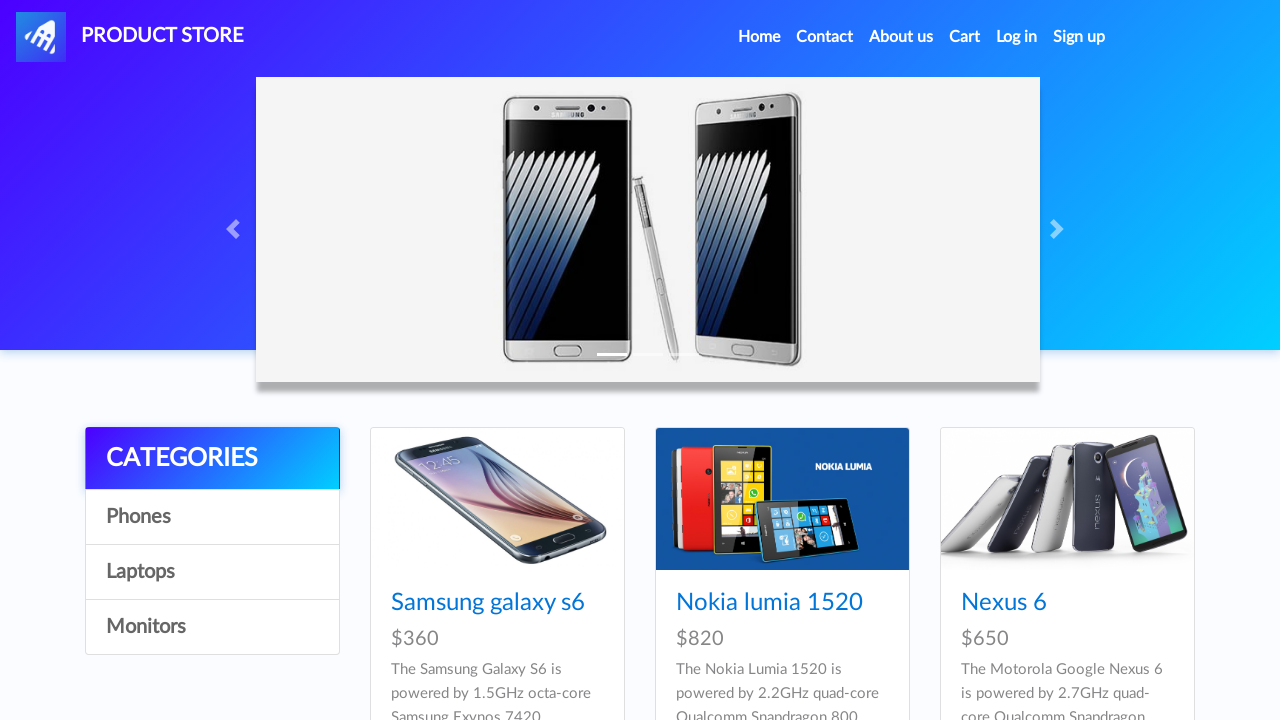

Waited for 1 second after form submission
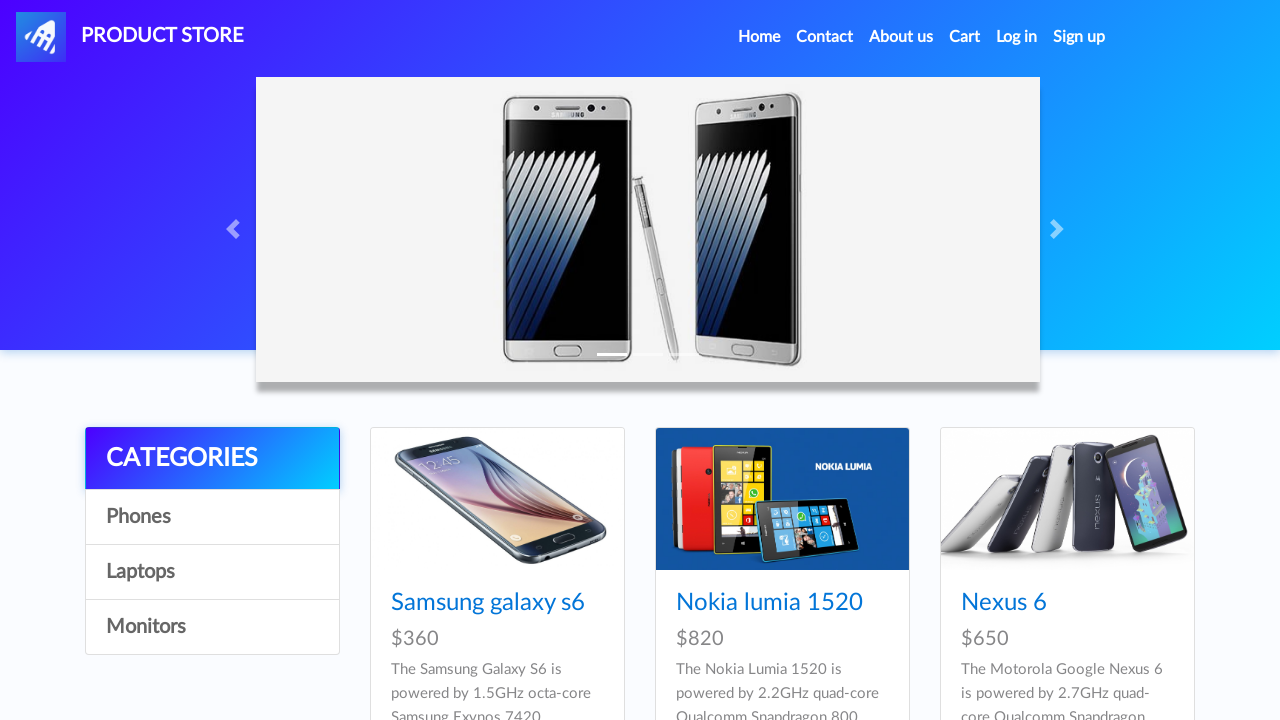

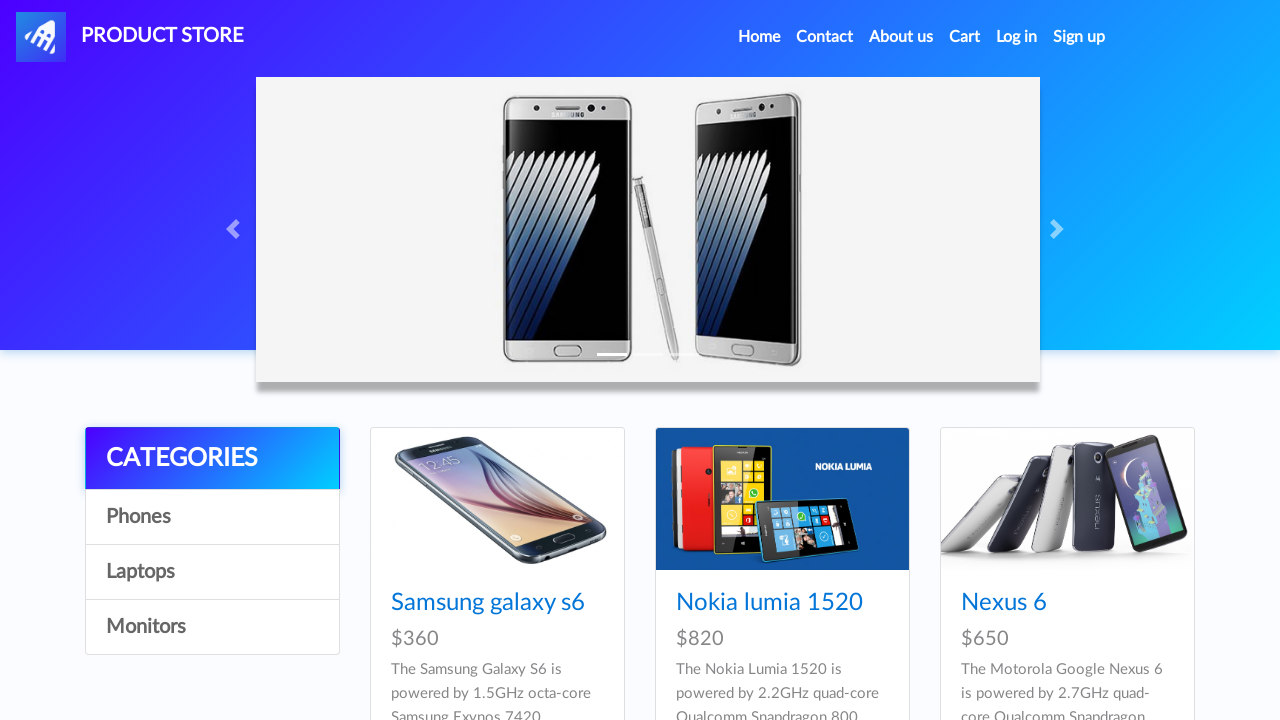